Clicks on buttons and verifies URL navigation behavior

Starting URL: https://rahulshettyacademy.com/AutomationPractice/

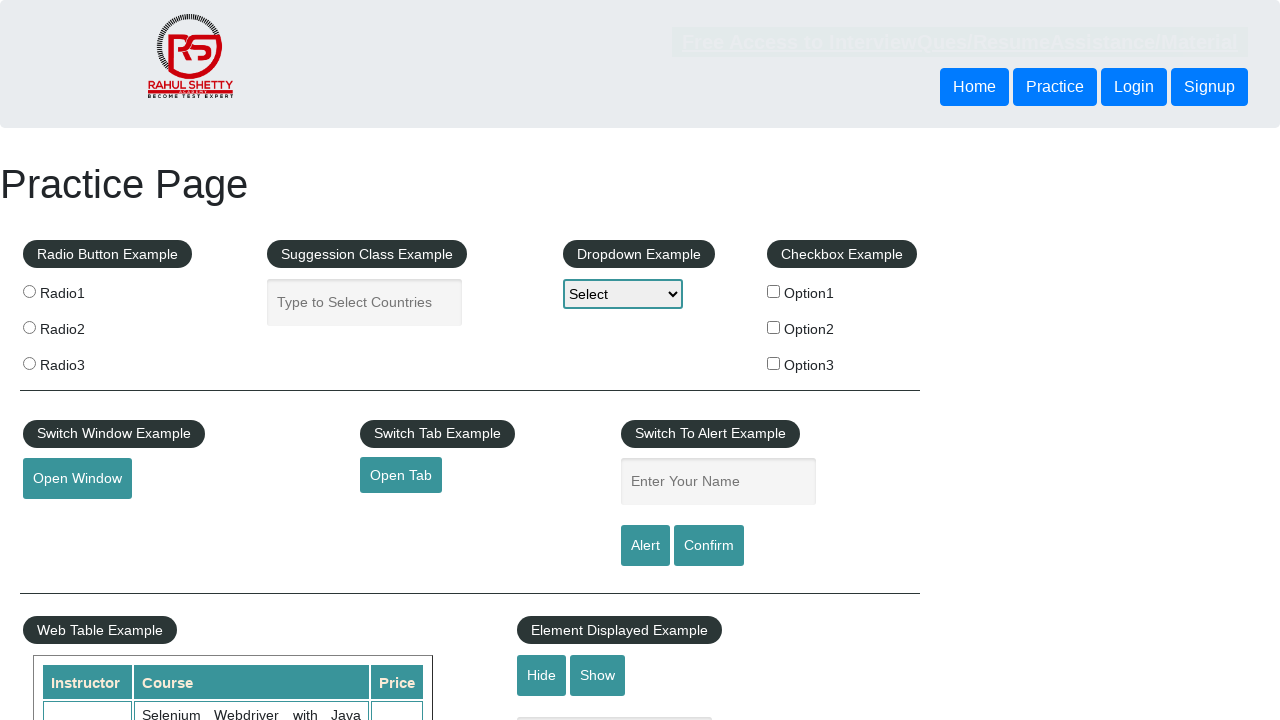

Clicked Open Window button and popup appeared at (77, 479) on #openwindow
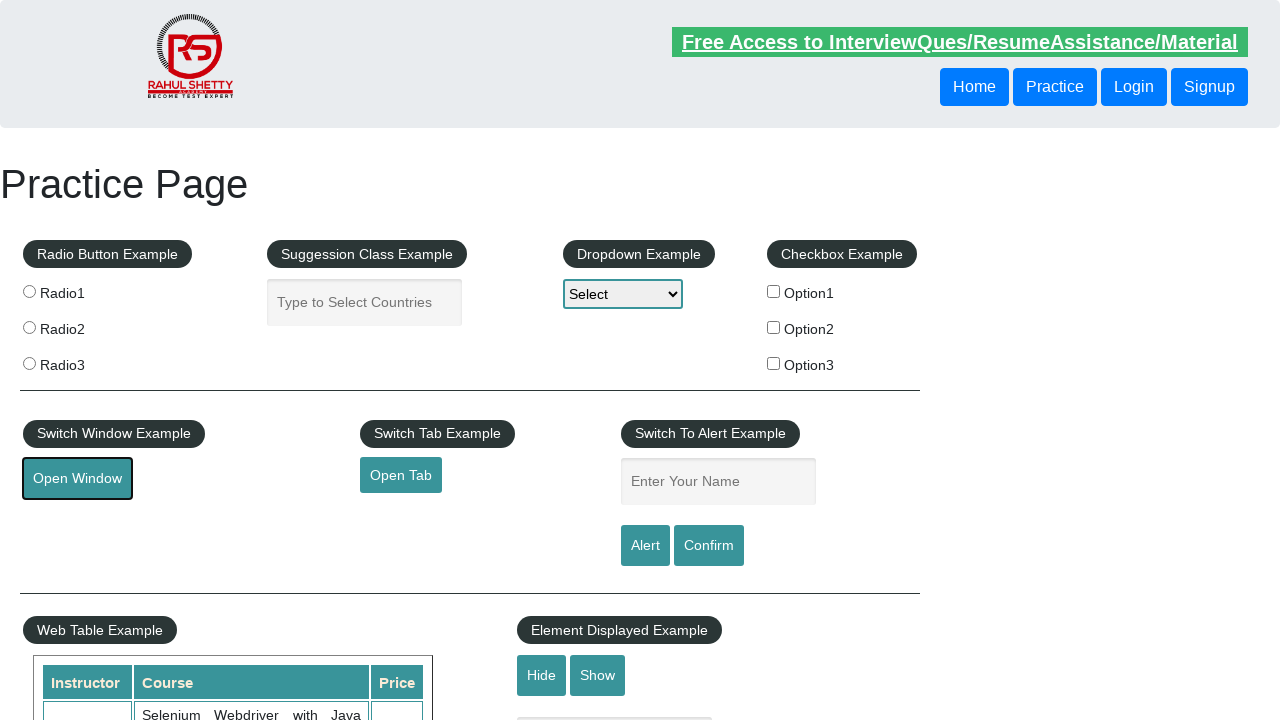

Captured popup window reference
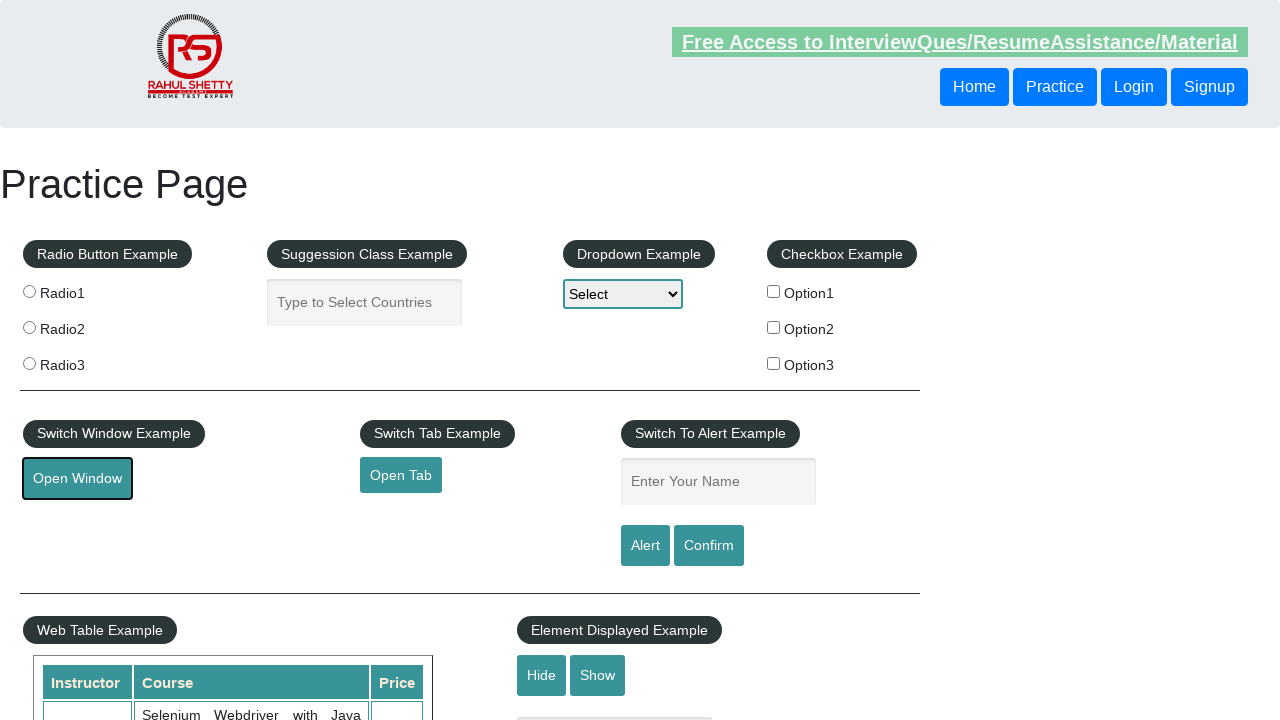

Closed the popup window
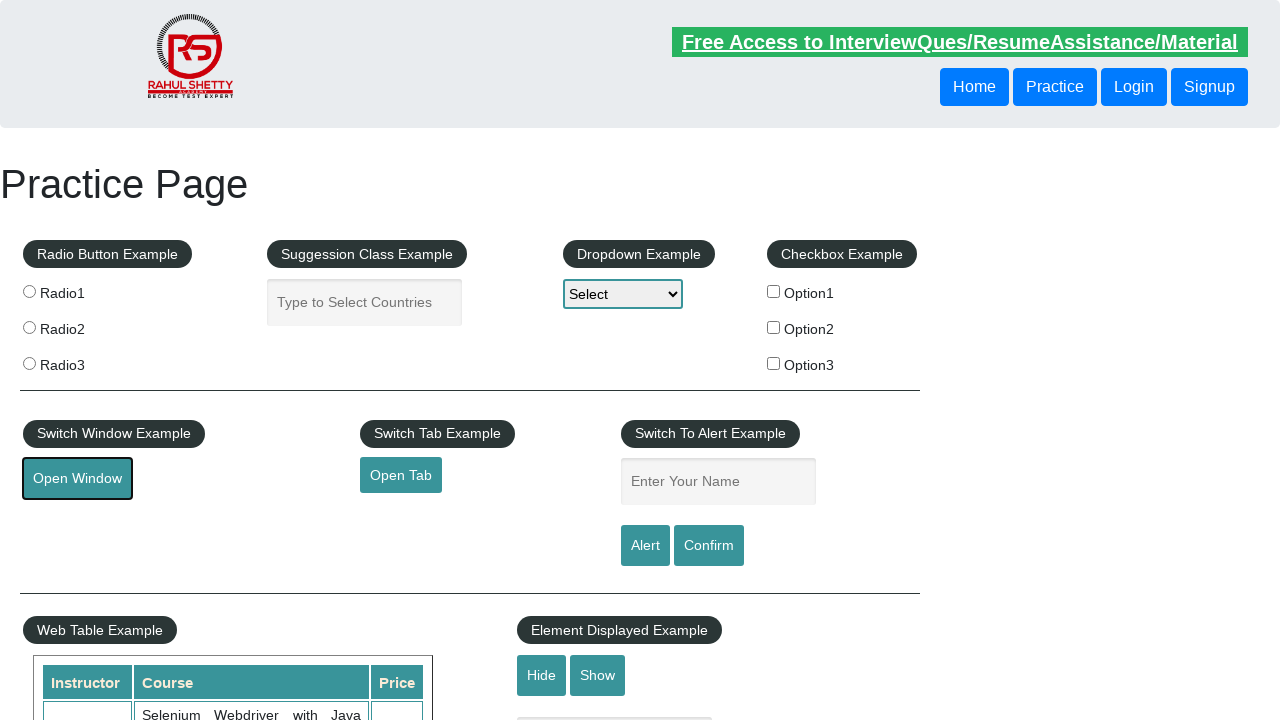

Clicked Home button at (974, 87) on button.btn-primary:has-text('Home')
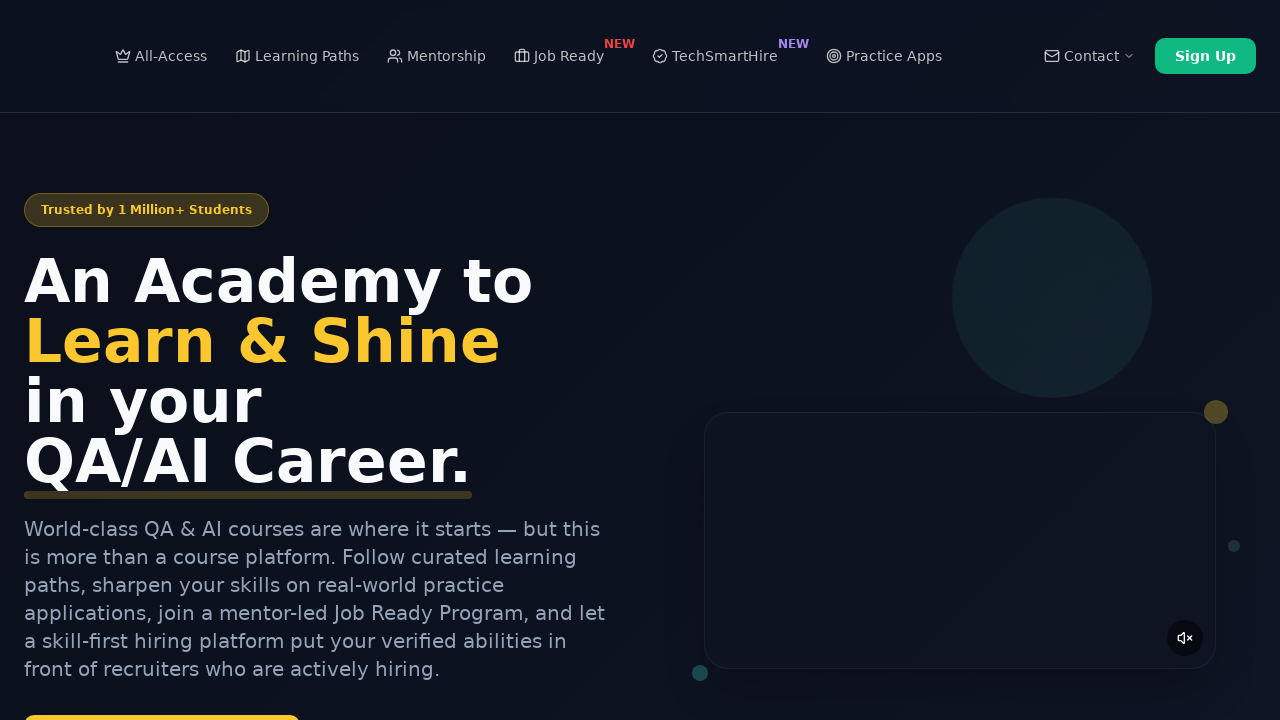

Navigated back to previous page
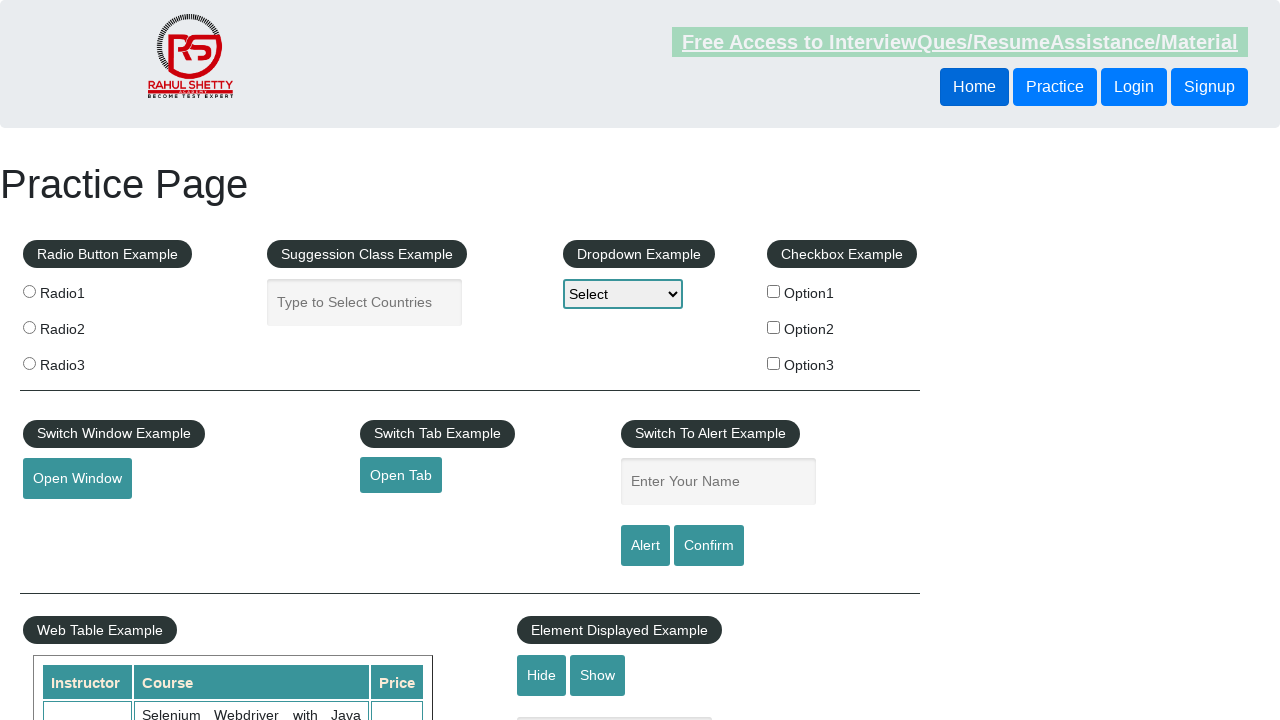

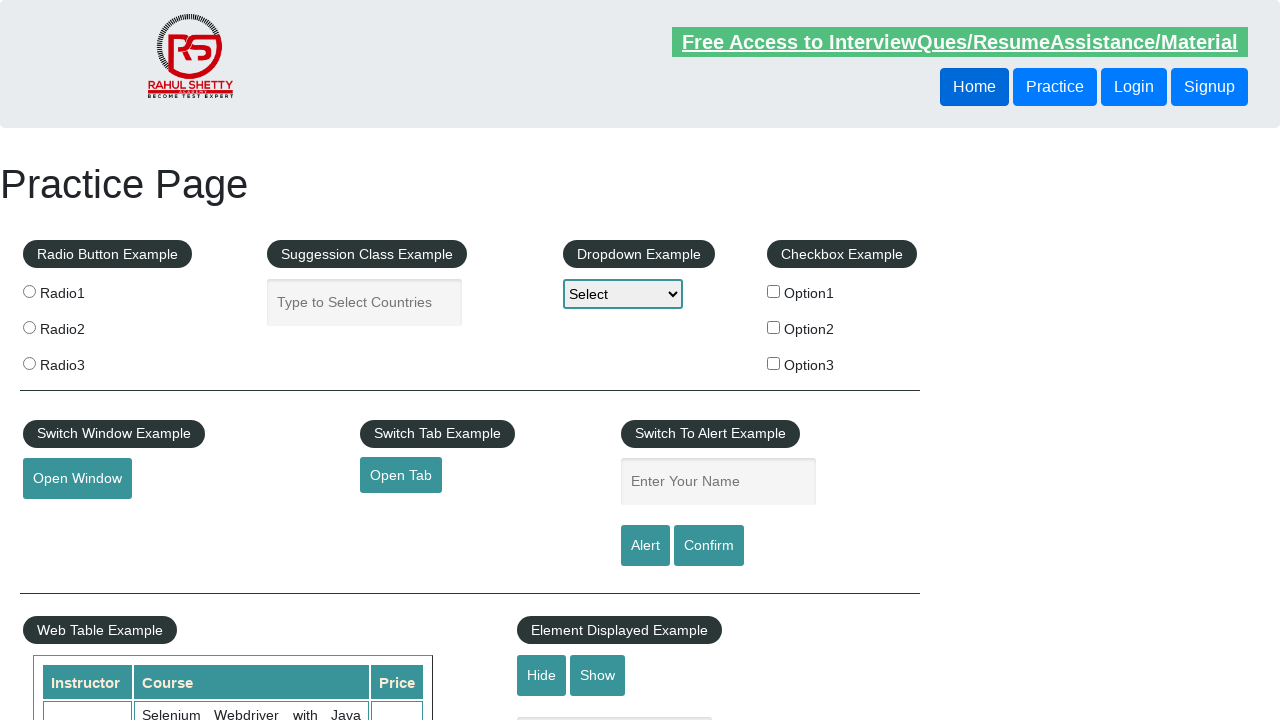